Tests that clicking the second button on the Challenging DOM page changes the canvas result

Starting URL: https://the-internet.herokuapp.com/

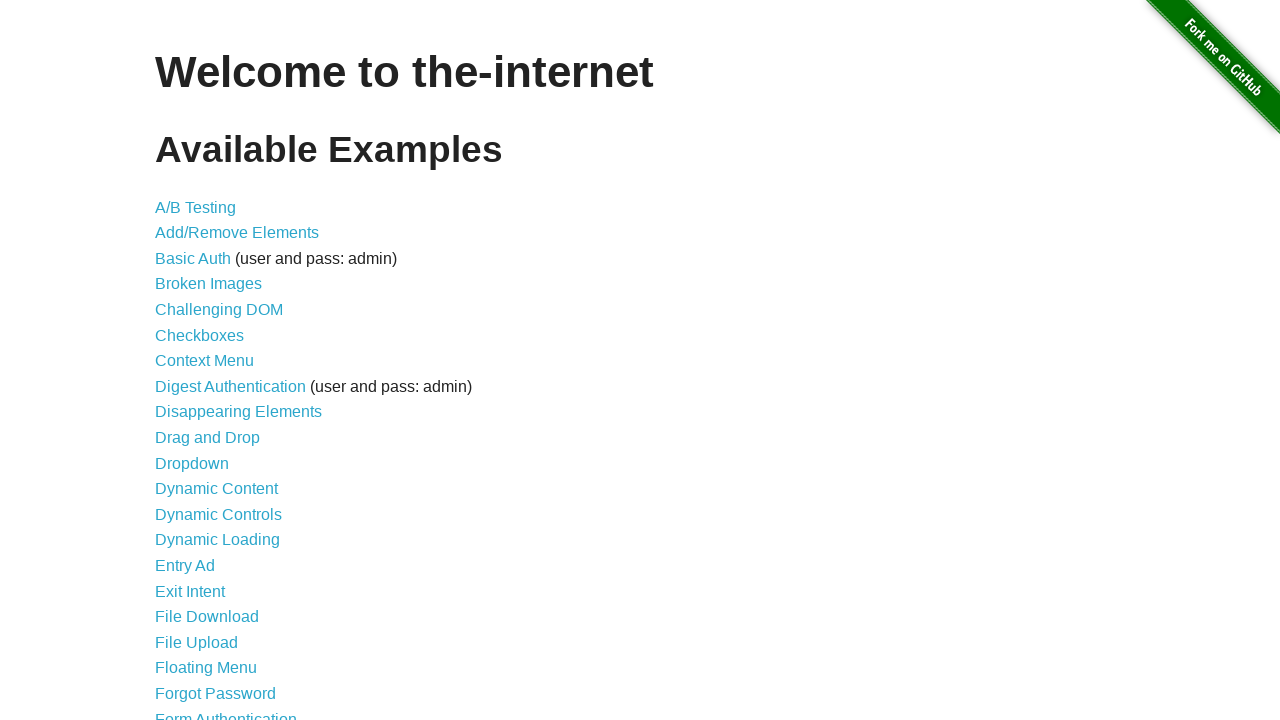

Clicked on Challenging DOM link at (219, 310) on text=Challenging DOM
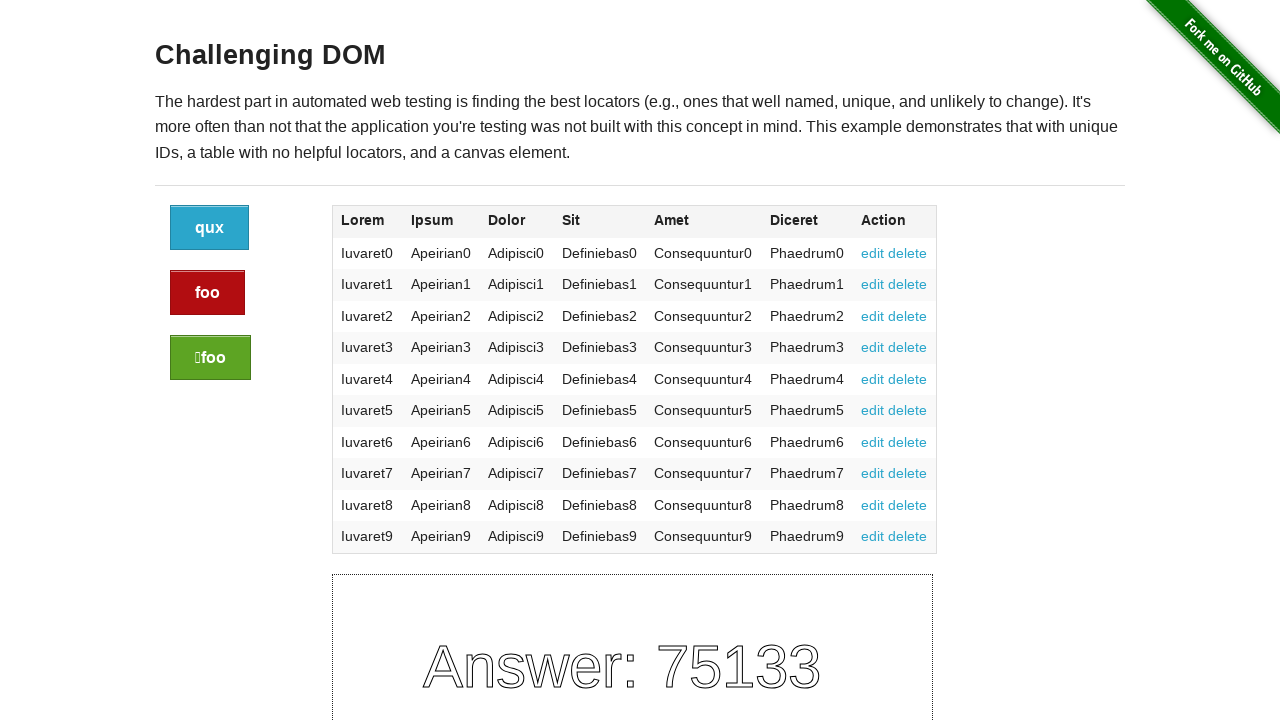

Canvas element loaded on Challenging DOM page
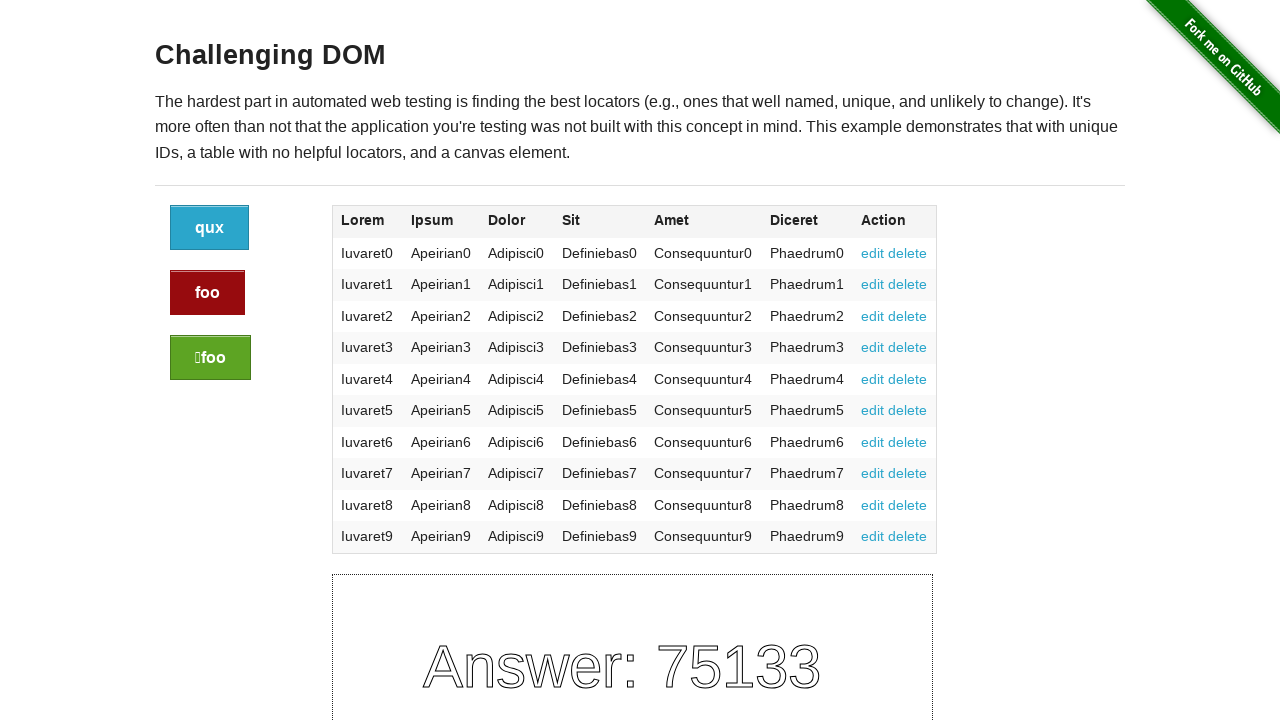

Located the second button element
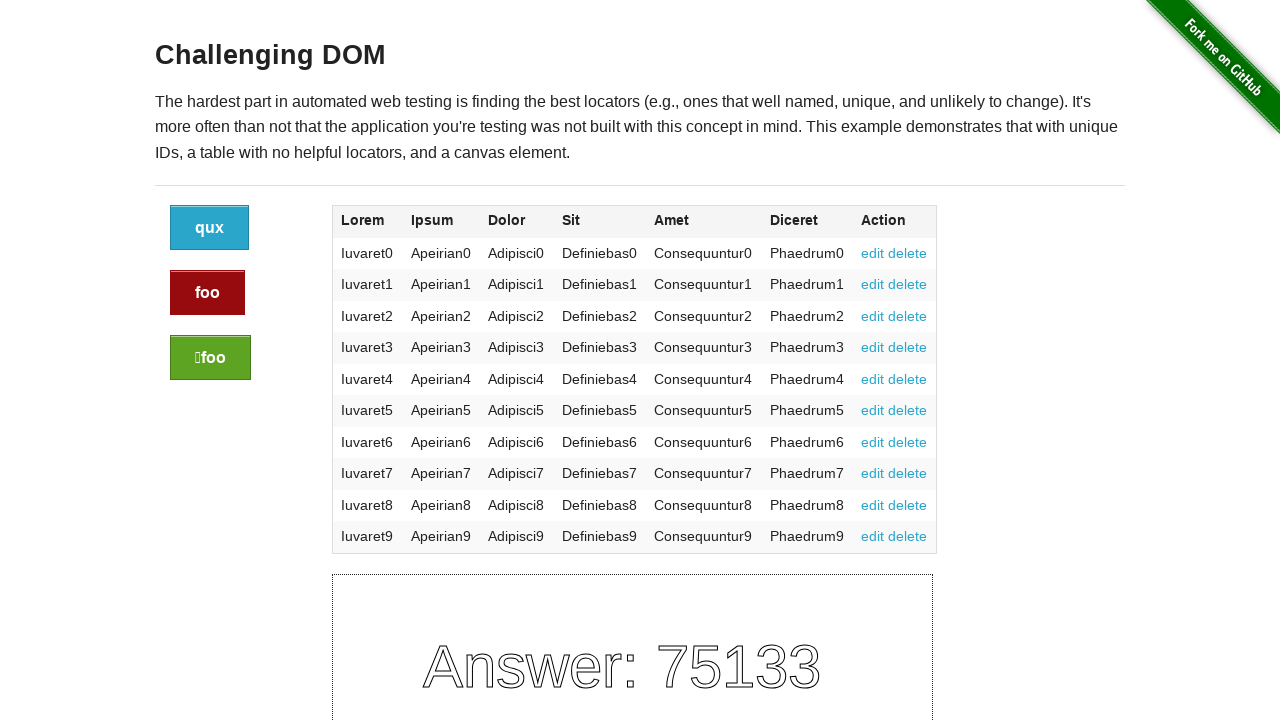

Clicked the second button at (208, 293) on xpath=//div[contains(@class,'large-2')]//a[contains(@class,'button')] >> nth=1
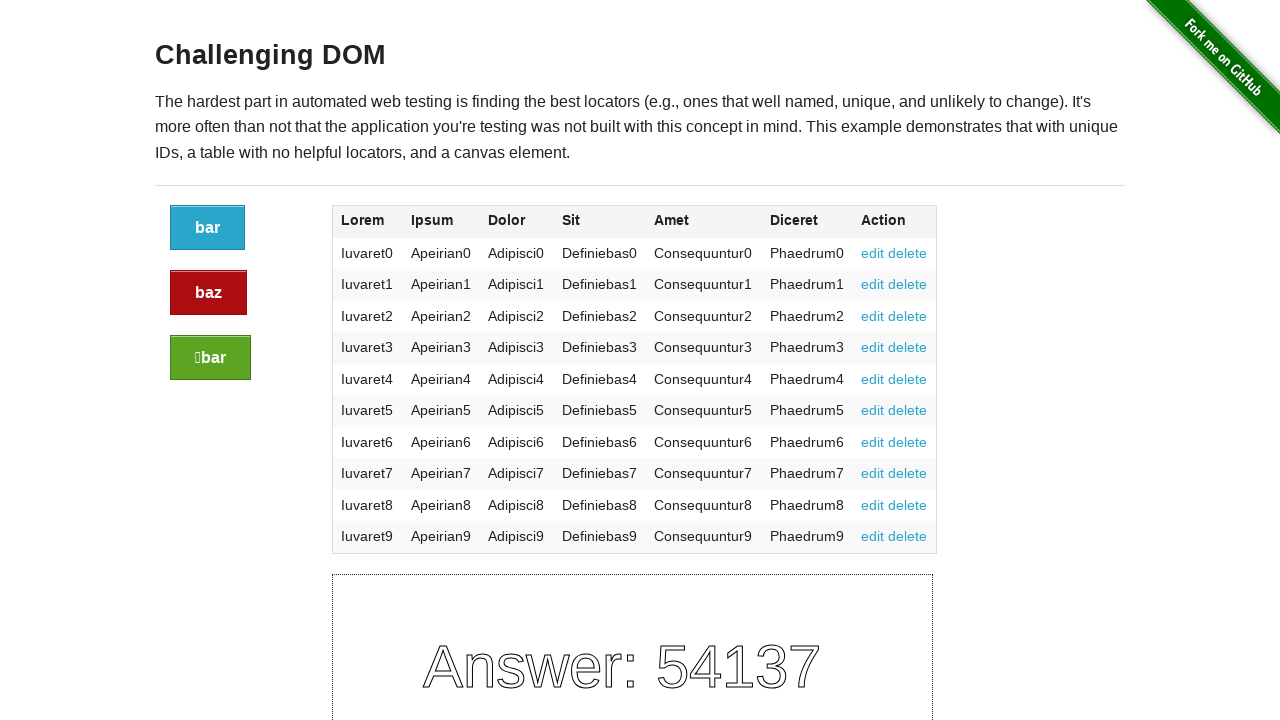

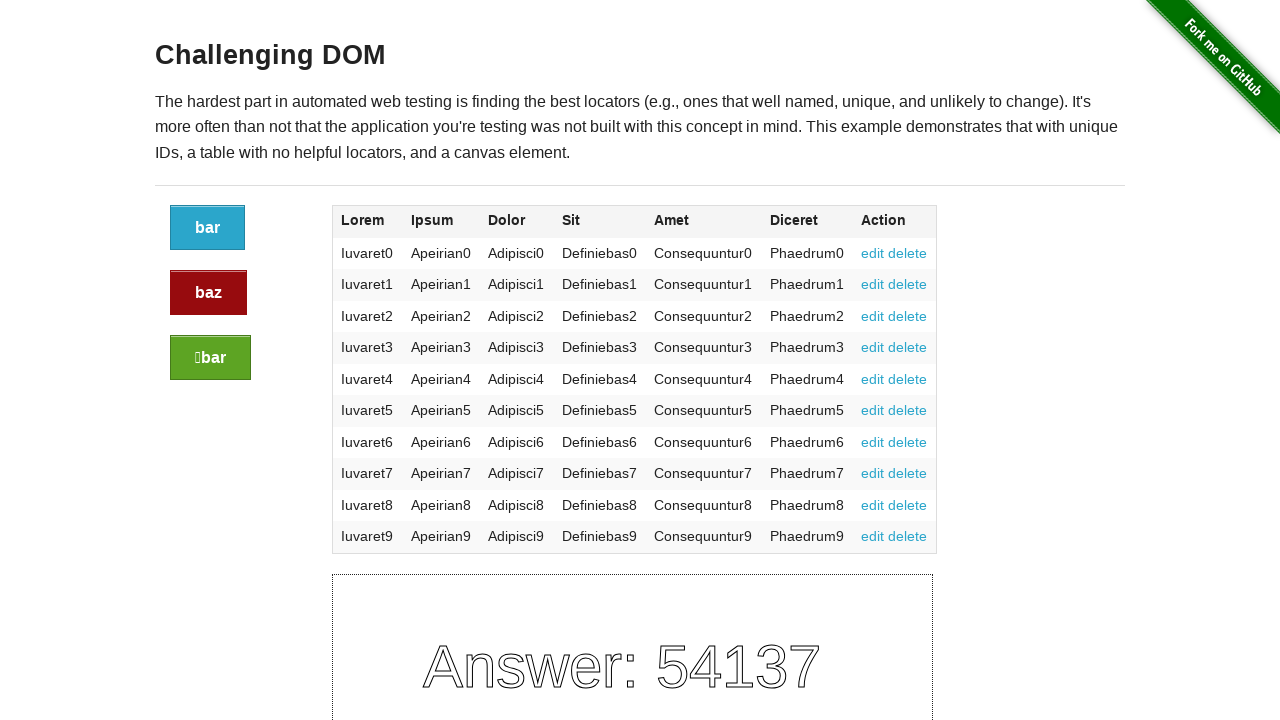